Tests handling multiple browser windows by clicking a button to open a new window, switching to it based on title, and performing an action in the new window

Starting URL: http://demo.automationtesting.in/Windows.html

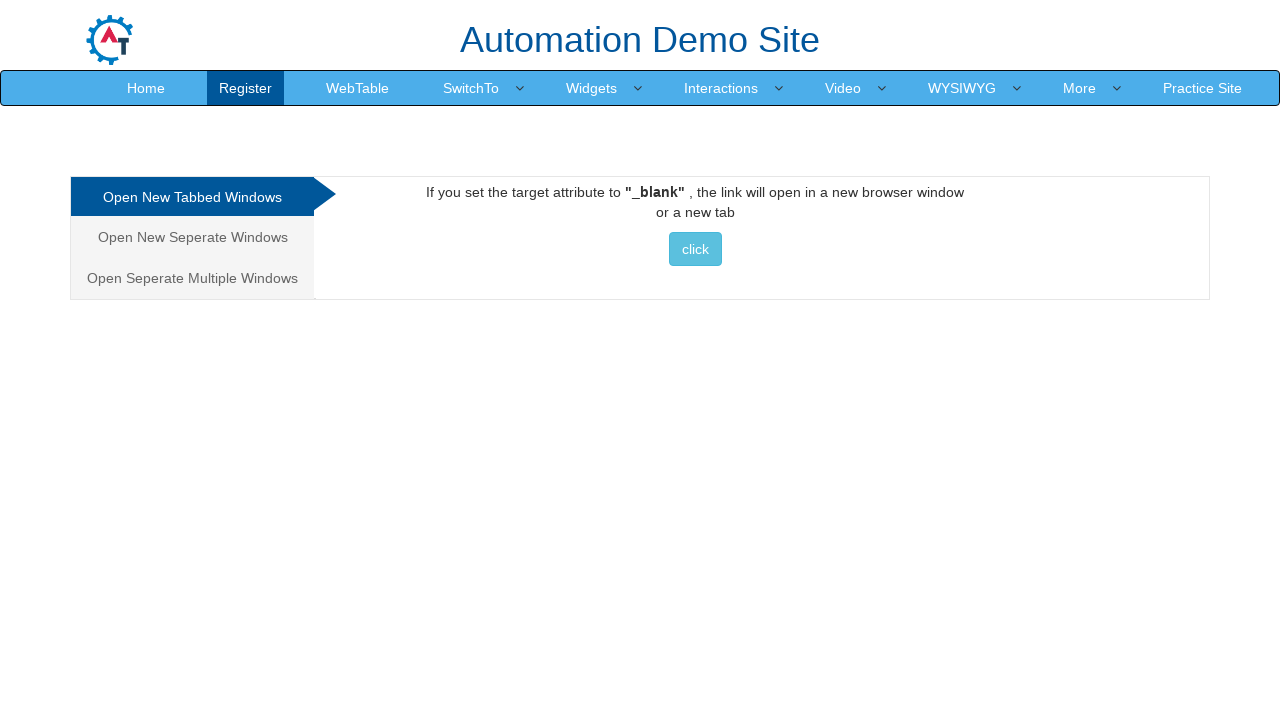

Clicked button to open new window at (695, 249) on xpath=//div[@id='Tabbed']//button[@class='btn btn-info'][contains(text(),'click'
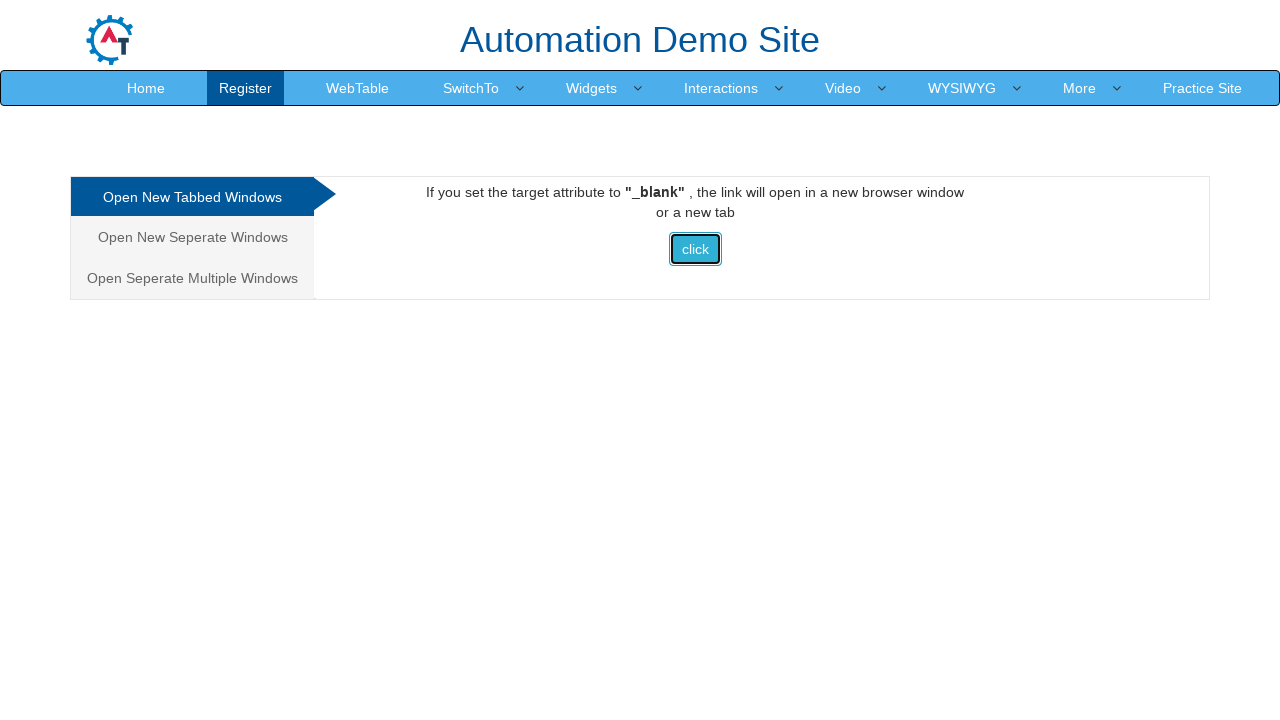

New page/tab opened after button click at (695, 249) on xpath=//div[@id='Tabbed']//button[@class='btn btn-info'][contains(text(),'click'
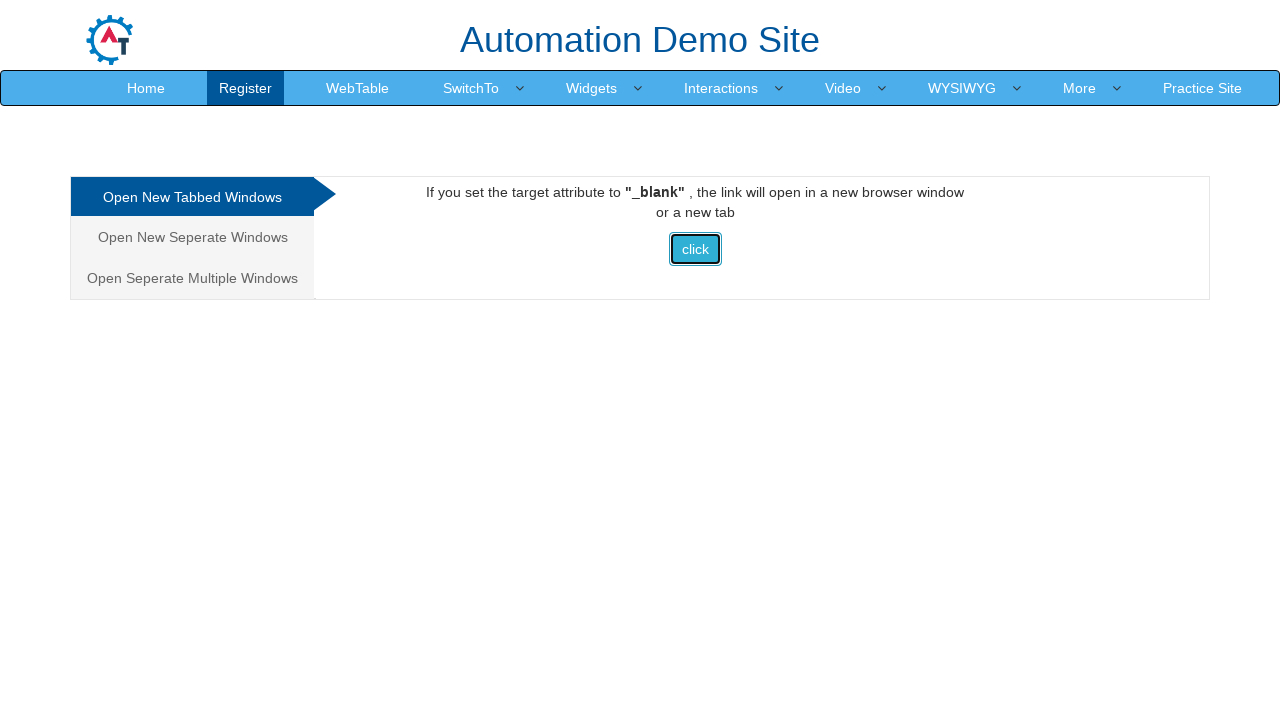

New page loaded successfully
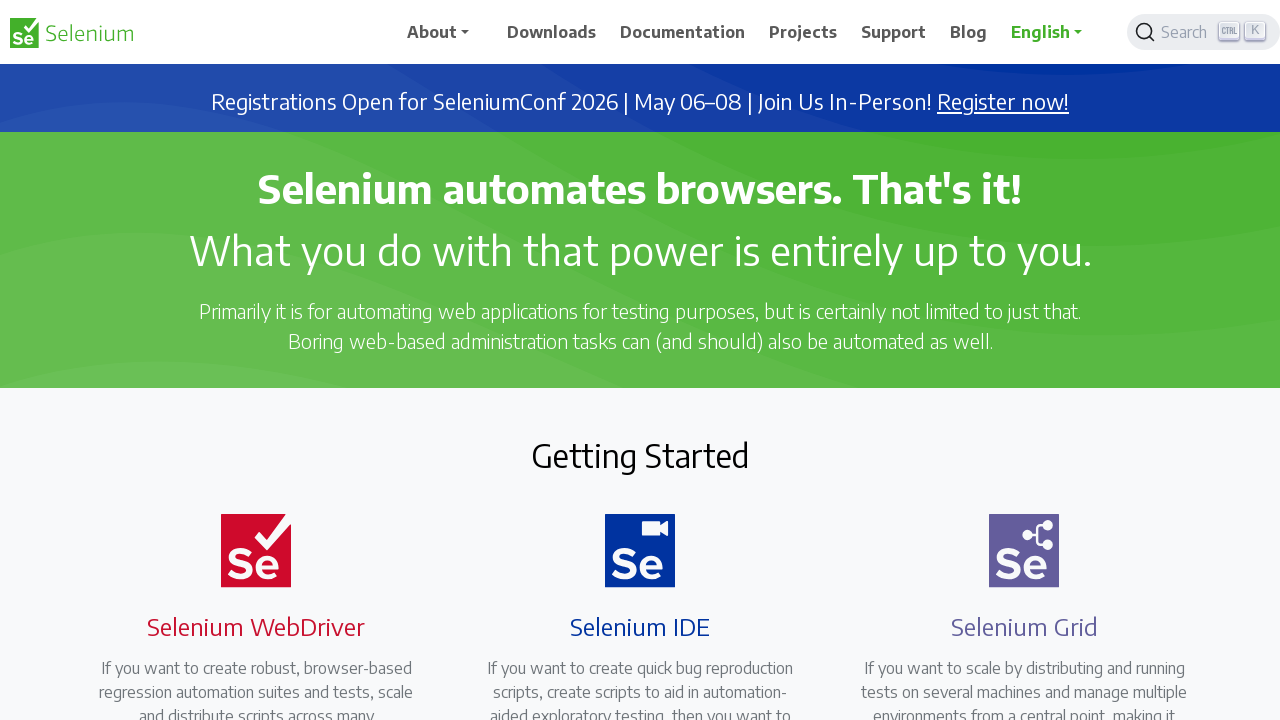

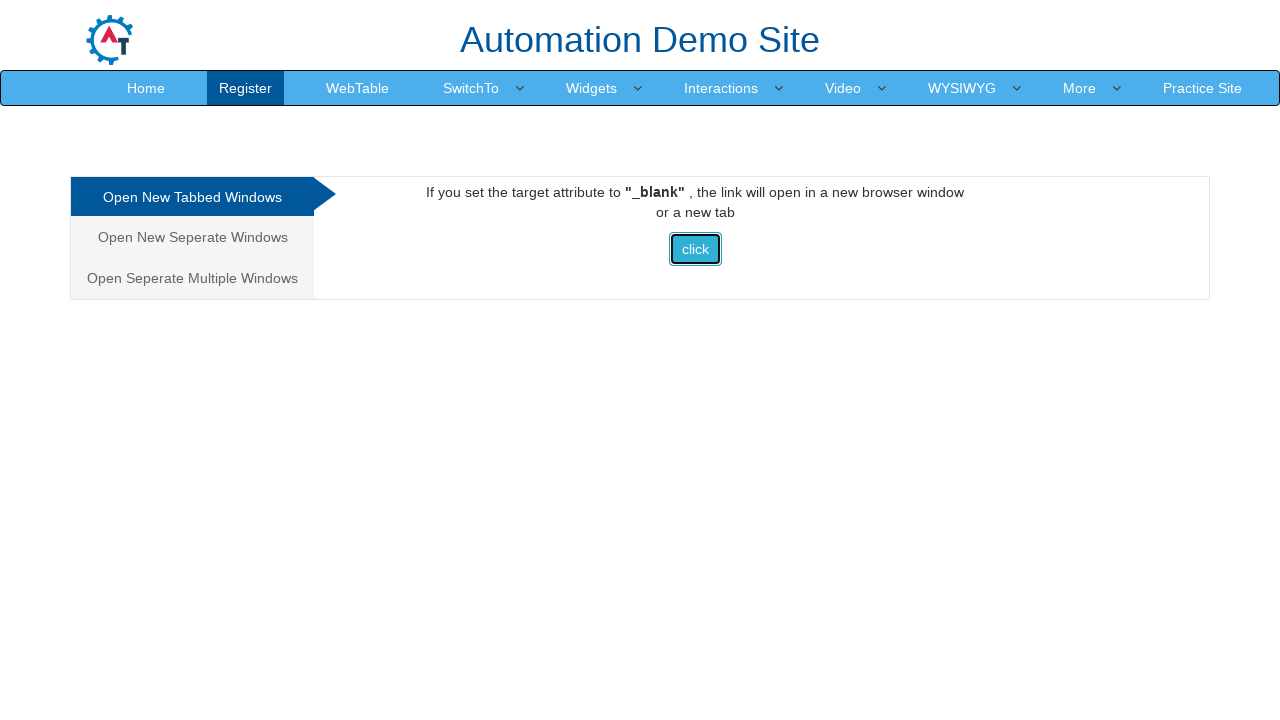